Tests dynamic properties page by waiting for and clicking a button that appears after a delay

Starting URL: https://demoqa.com/dynamic-properties

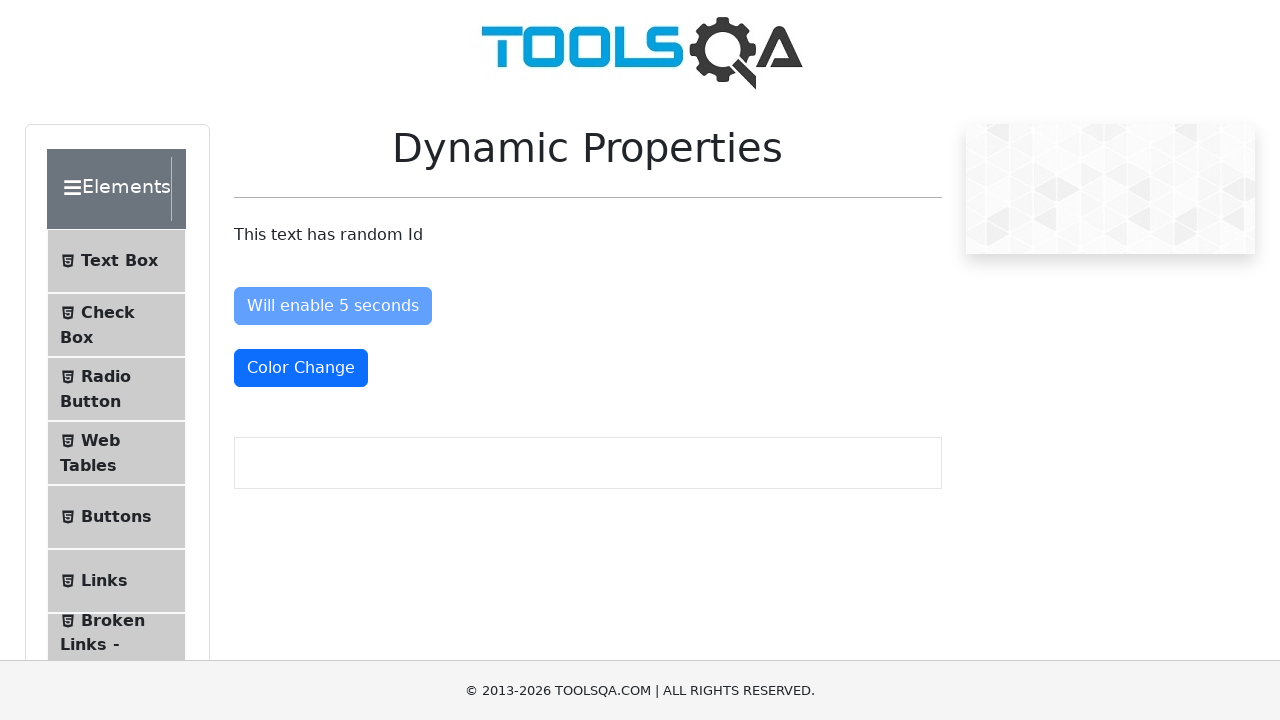

Waited for dynamic button to appear
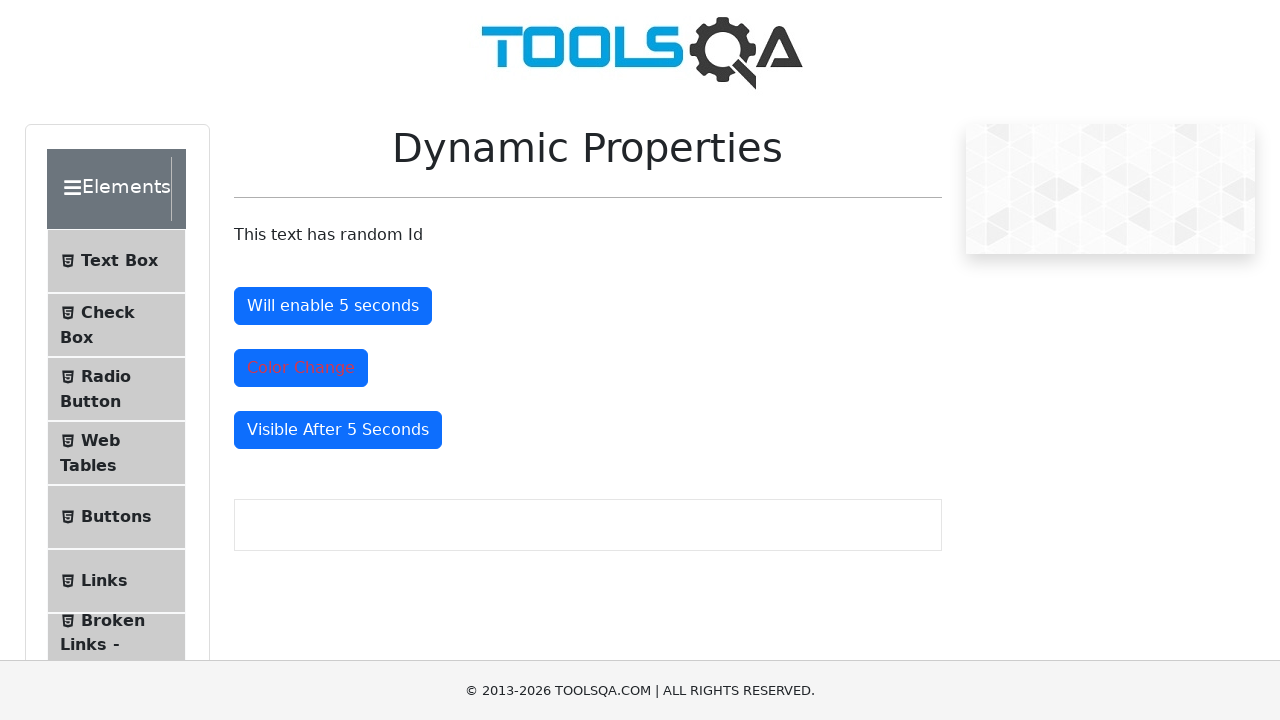

Clicked the dynamically appearing button at (338, 430) on #visibleAfter
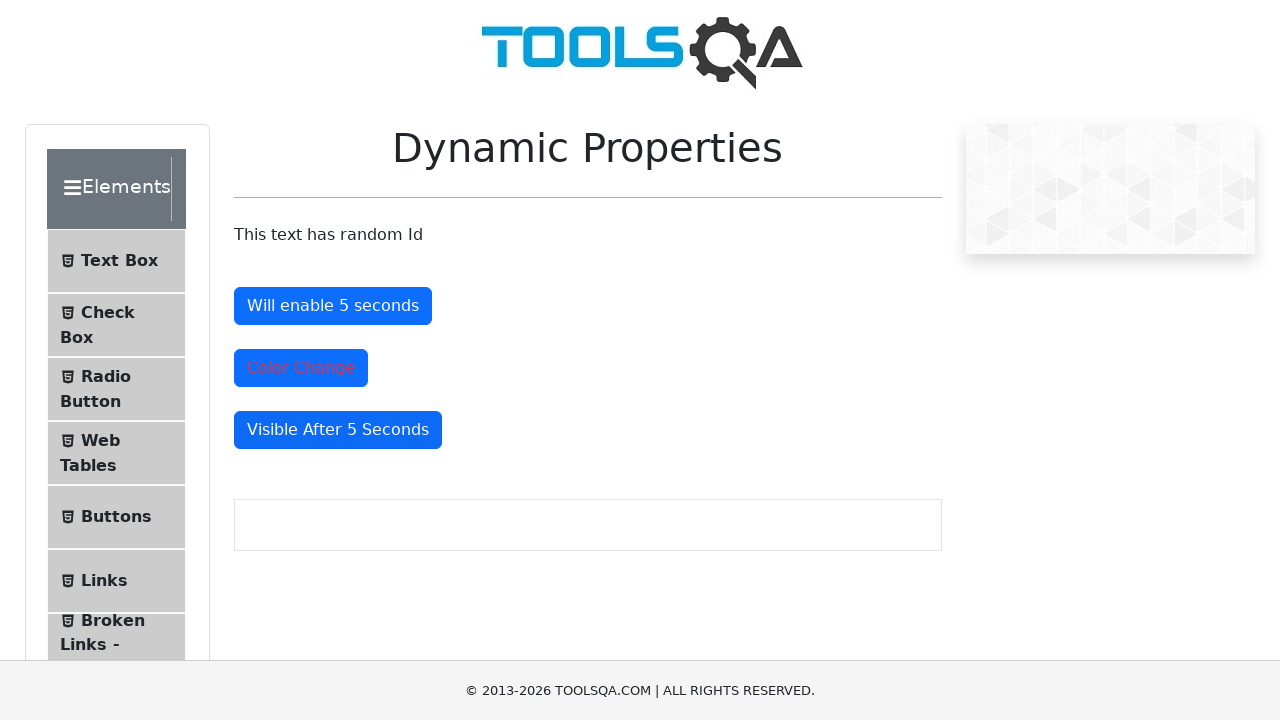

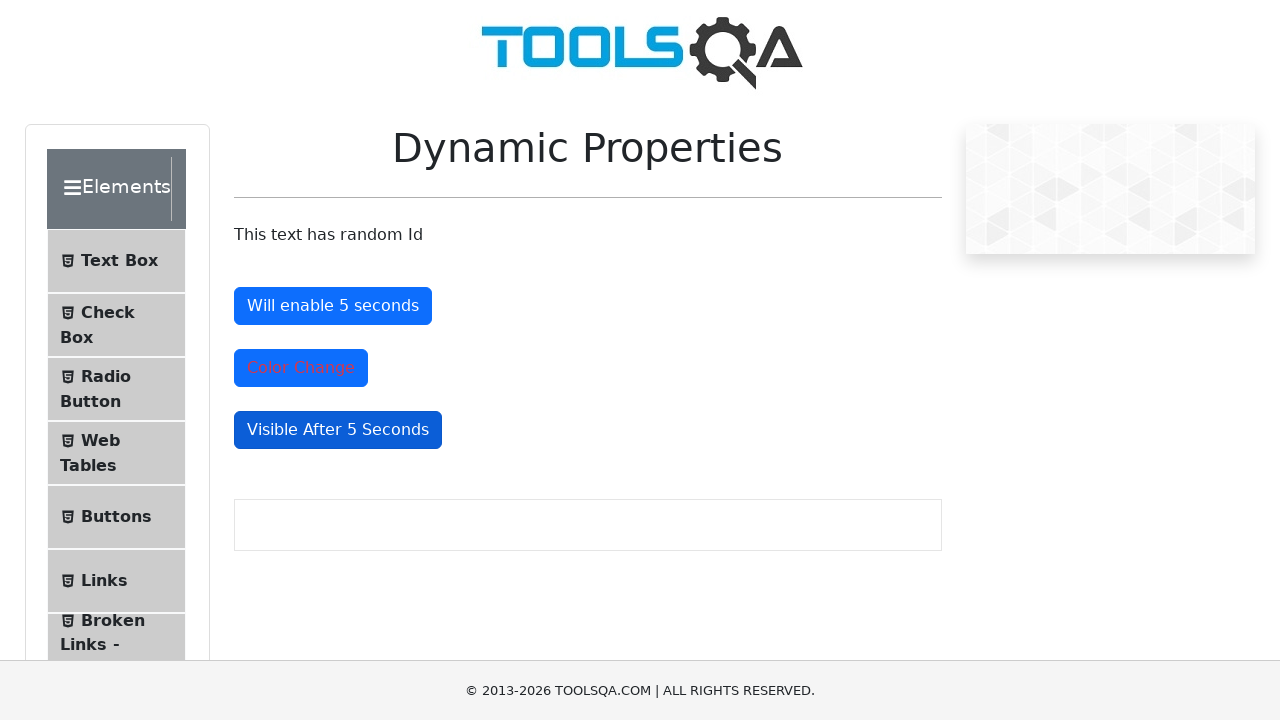